Tests dropdown selection by choosing an option and verifying the selection

Starting URL: https://bonigarcia.dev/selenium-webdriver-java/web-form.html

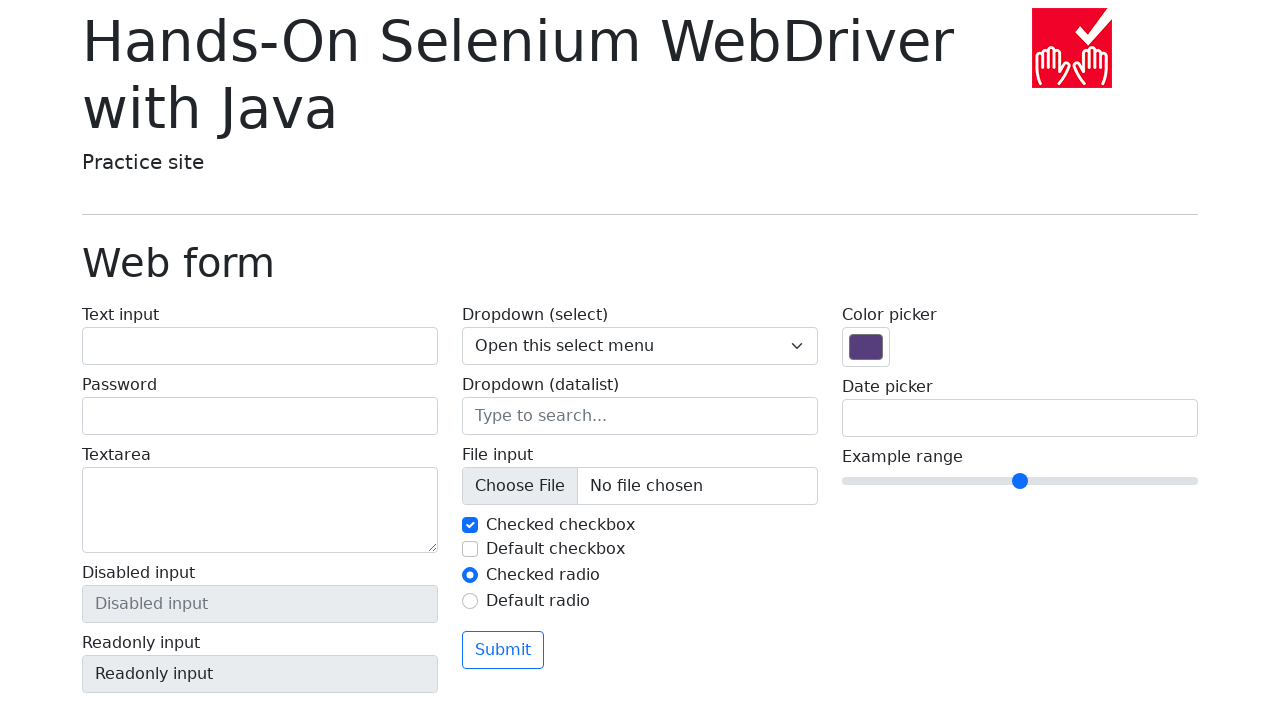

Navigated to web form page
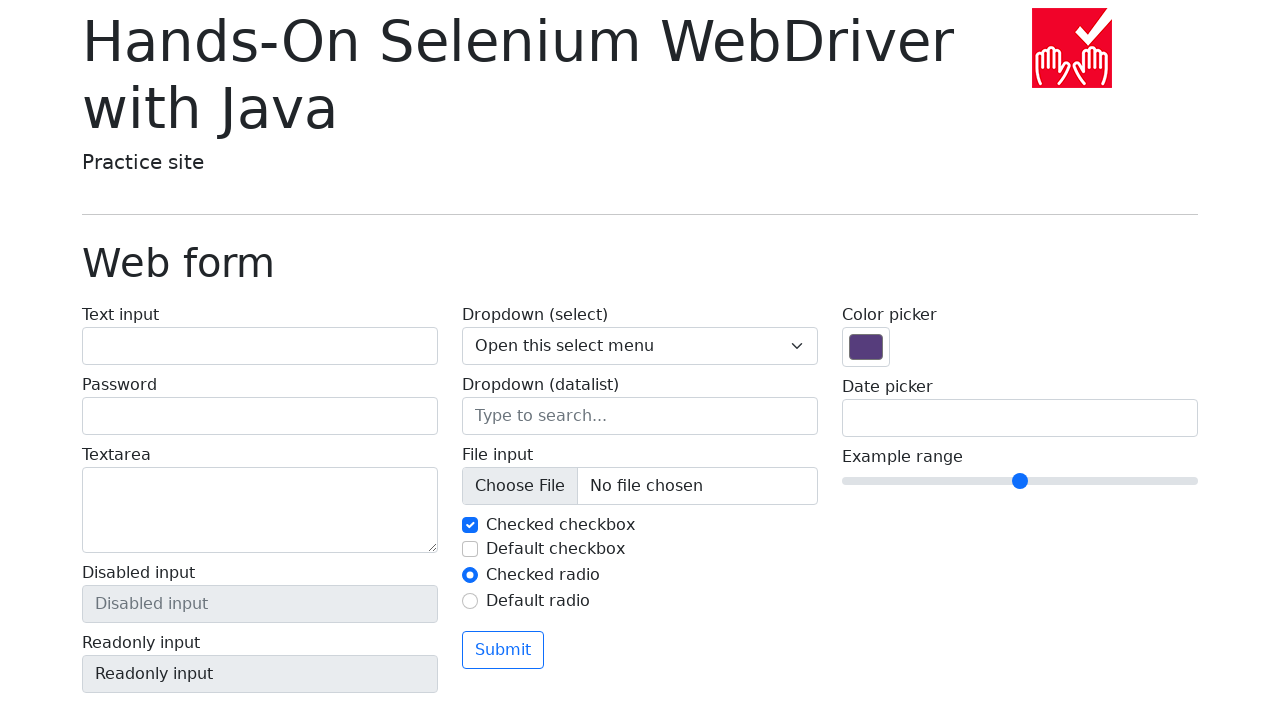

Selected option '2' from dropdown menu on select[name='my-select']
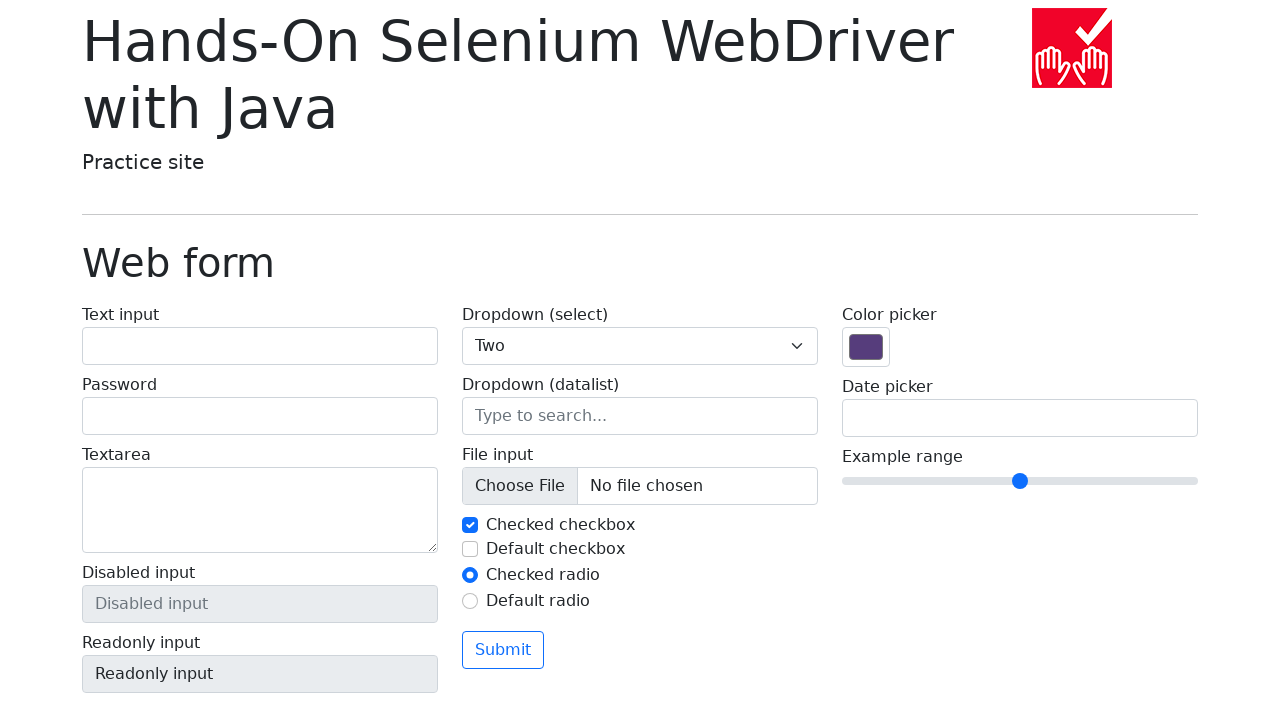

Verified dropdown selection equals '2'
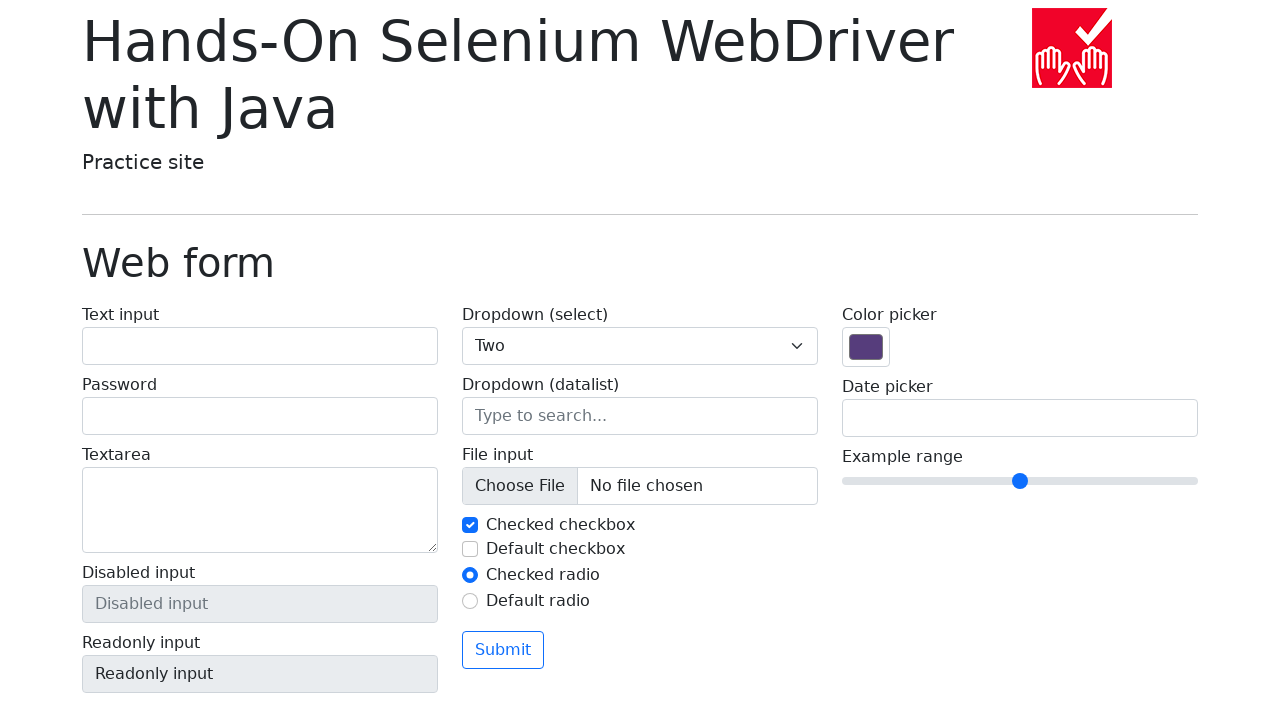

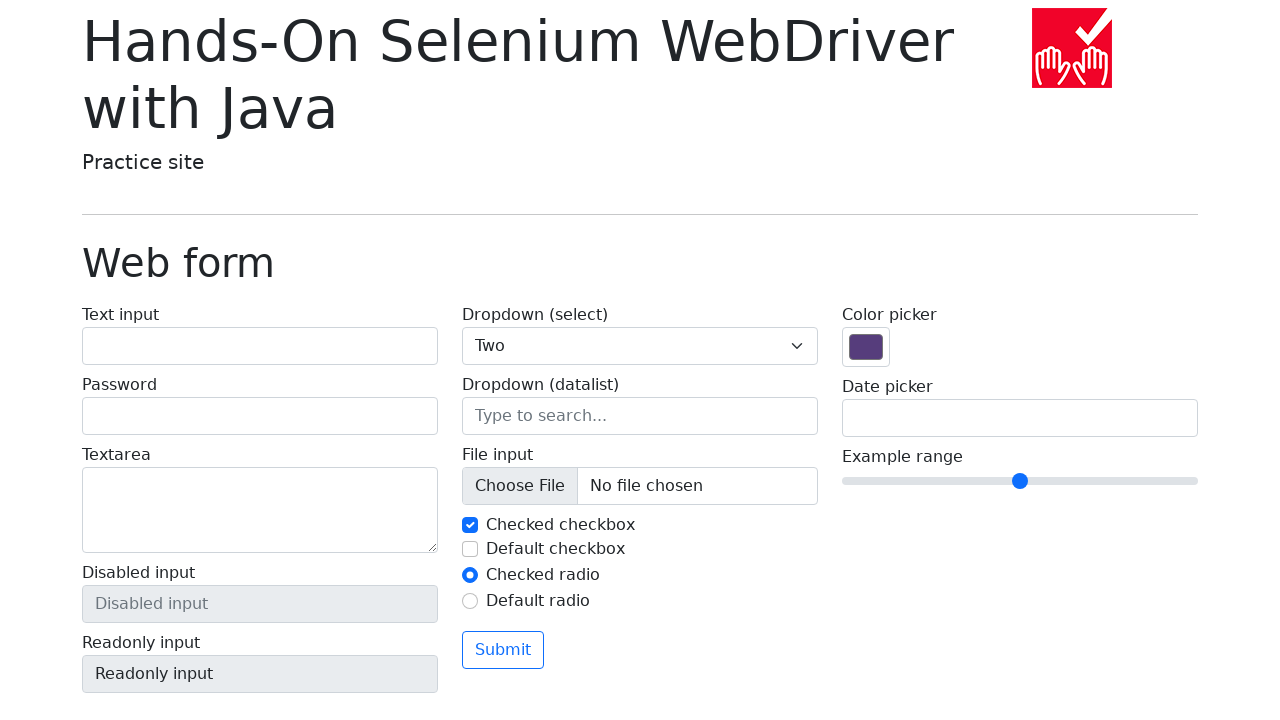